Tests user registration functionality by navigating to the register page, filling in the registration form with username, first name, last name, and password fields, then submitting the form.

Starting URL: https://buggy.justtestit.org/

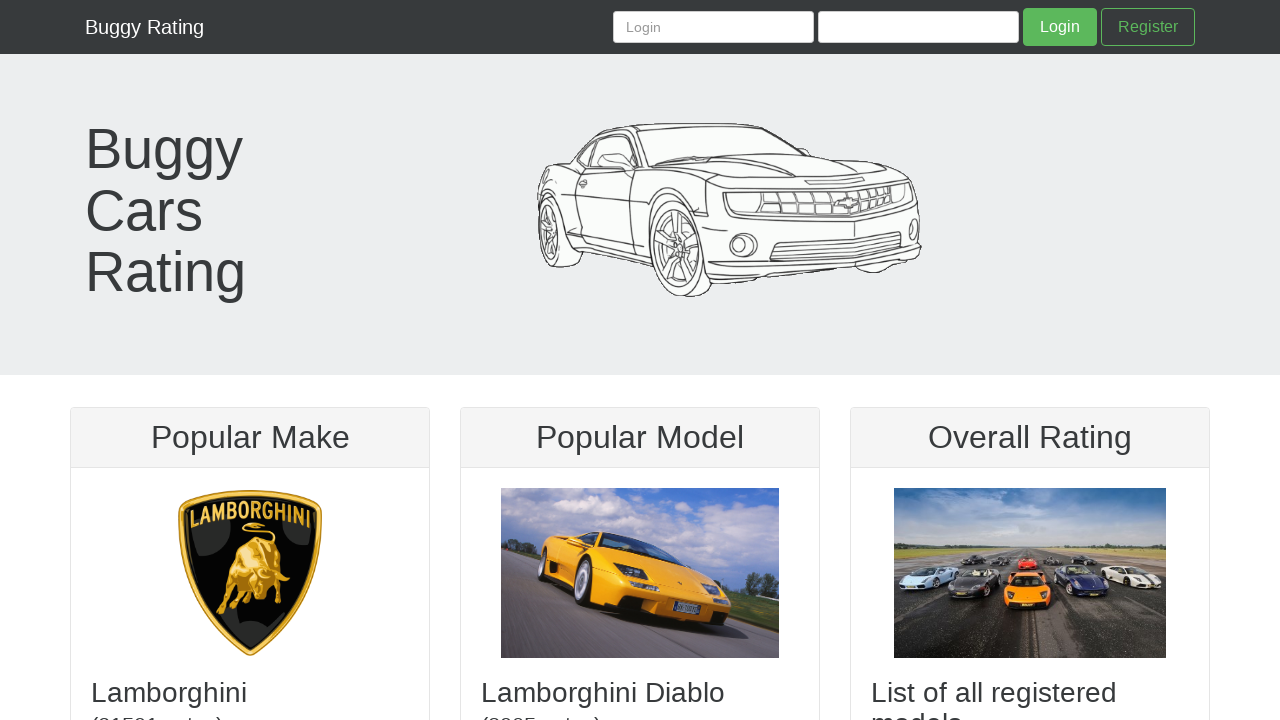

Clicked on the register link at (1148, 27) on a[href='/register']
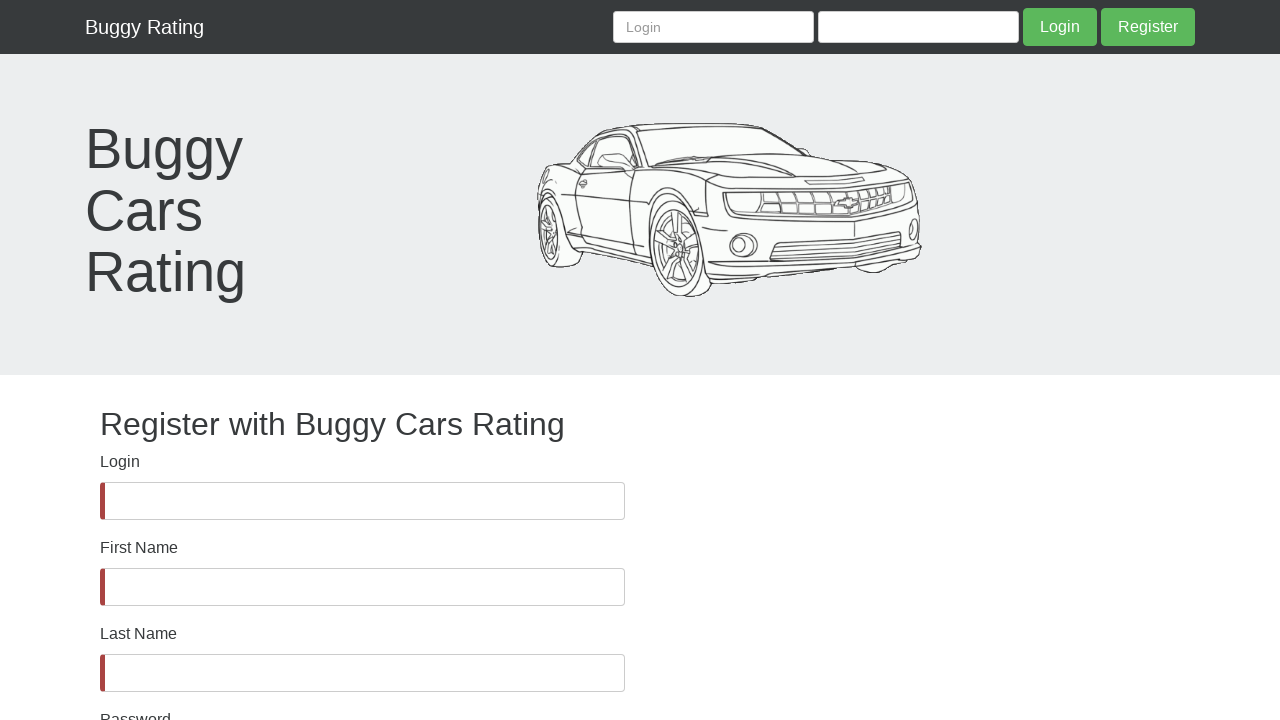

Filled in username field with 'TestUser7842' on input[name='username']
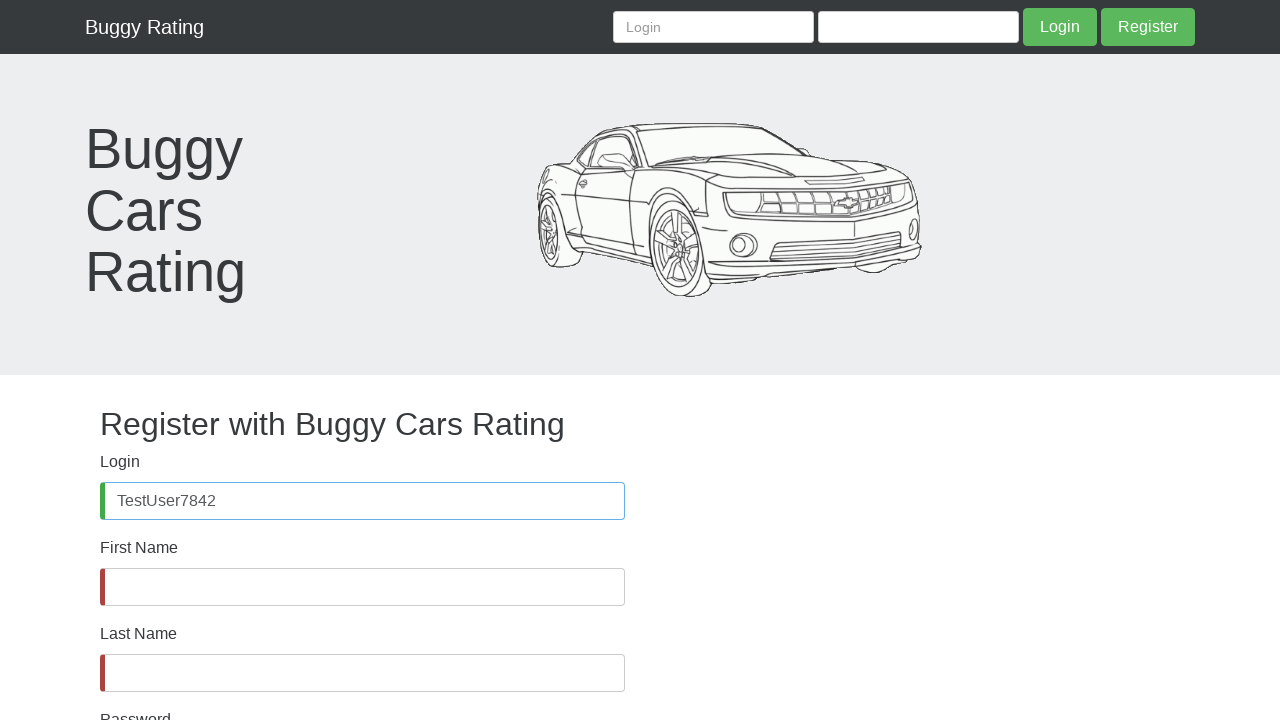

Filled in first name field with 'Michael' on input[name='firstName']
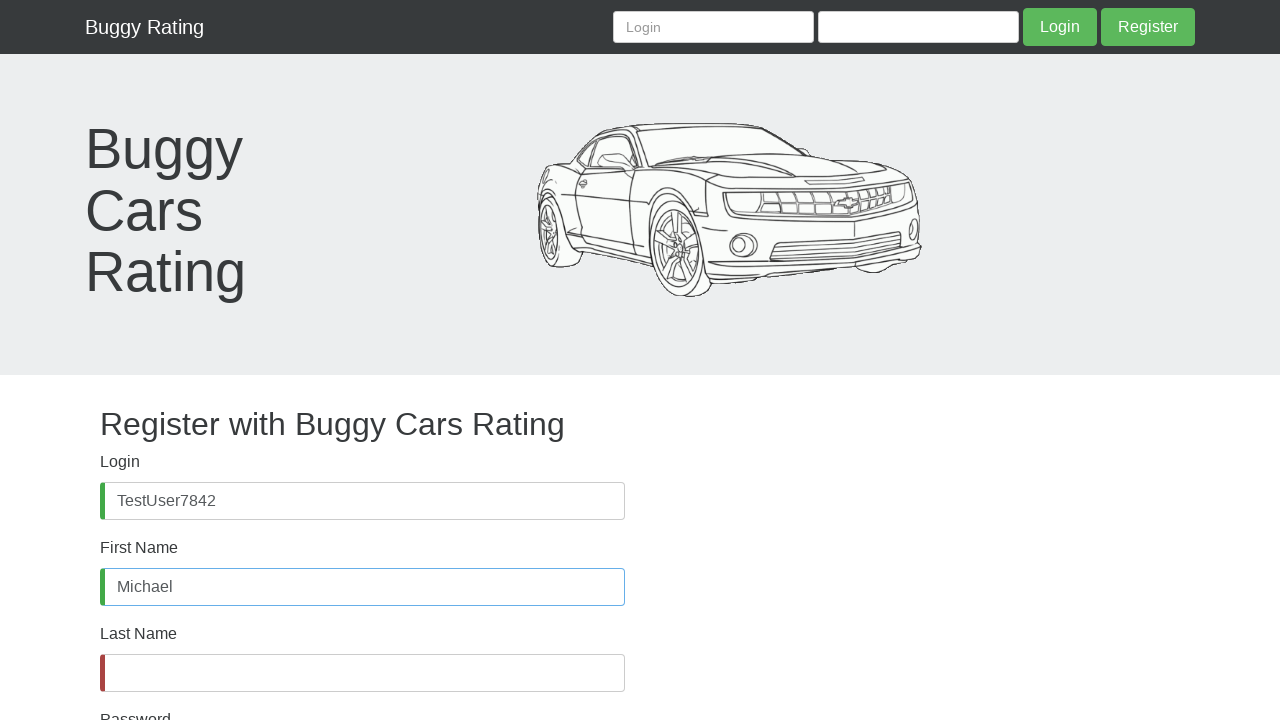

Filled in last name field with 'Thompson' on input[name='lastName']
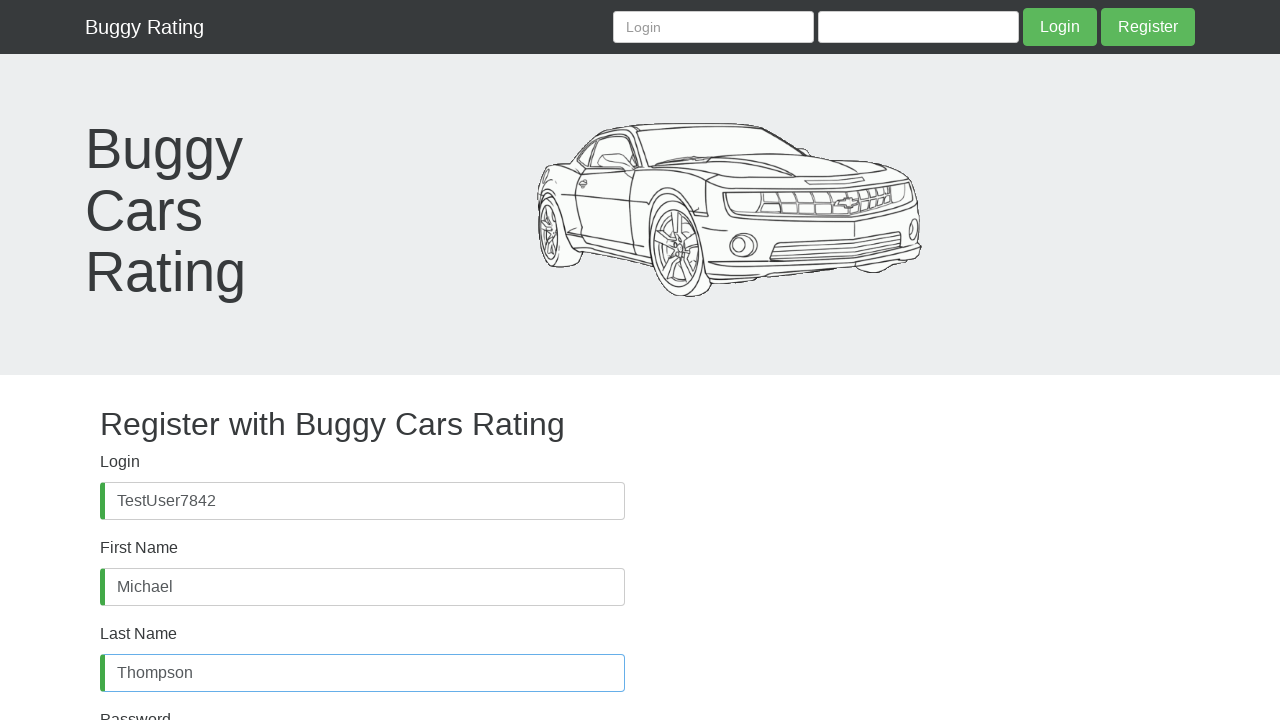

Filled in password field with 'SecurePass@9876' on input#password
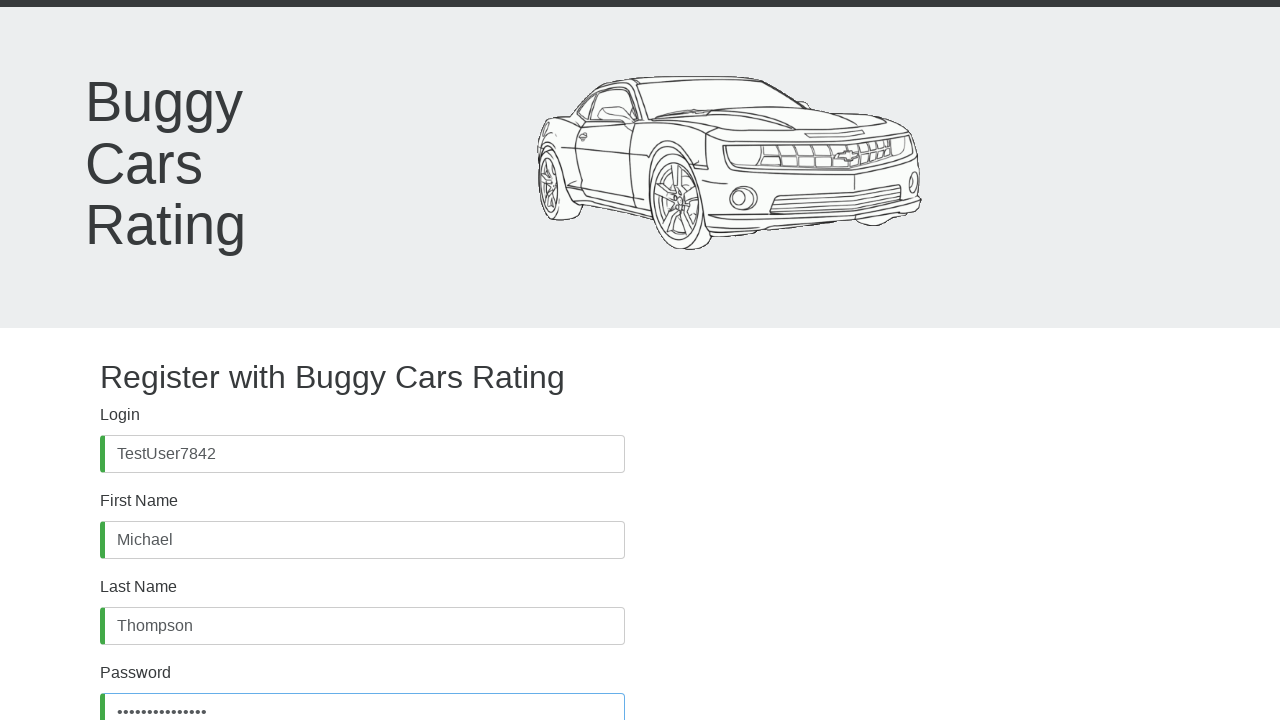

Filled in confirm password field with 'SecurePass@9876' on input[name='confirmPassword']
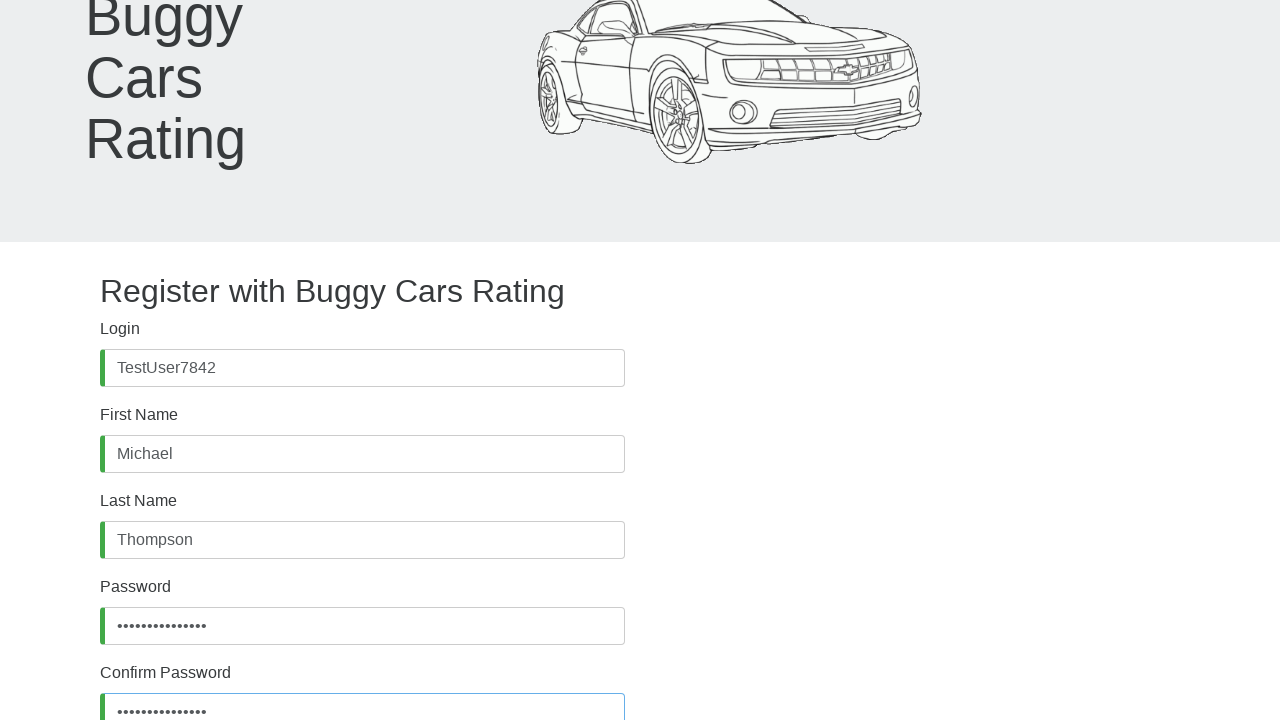

Waited 1000ms for form to be ready
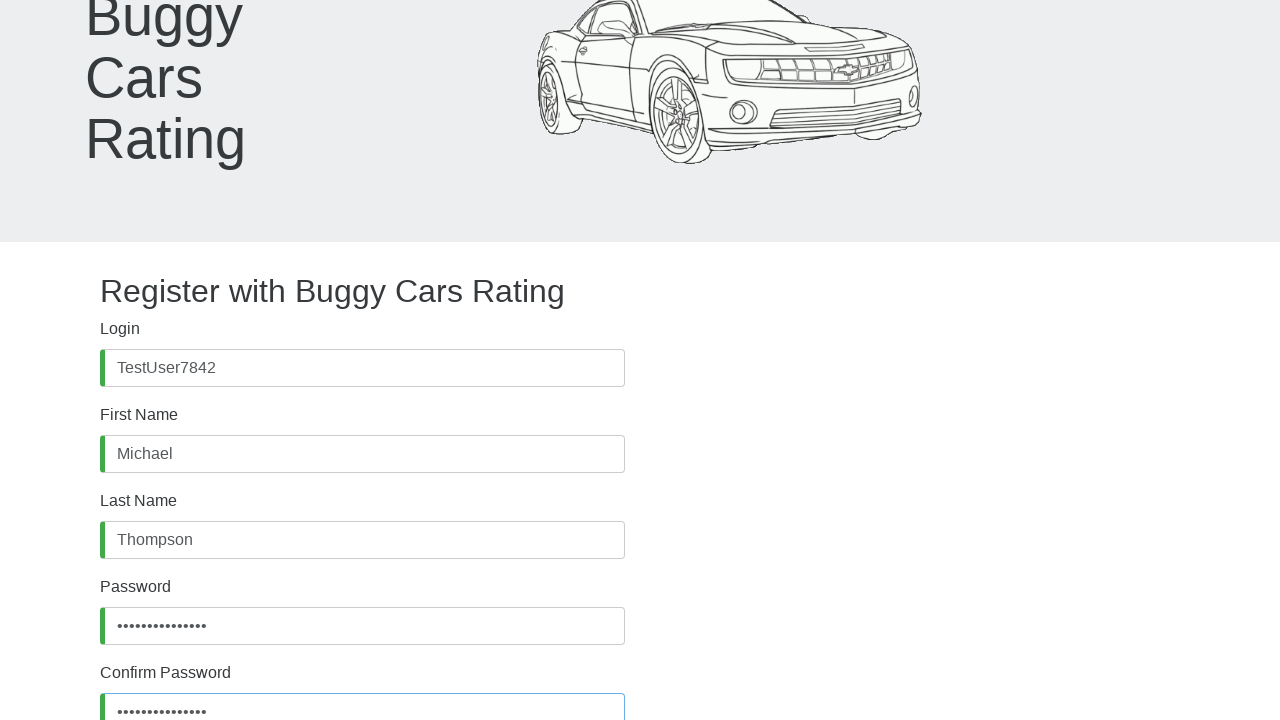

Clicked register button to submit the registration form at (147, 628) on button.btn.btn-default
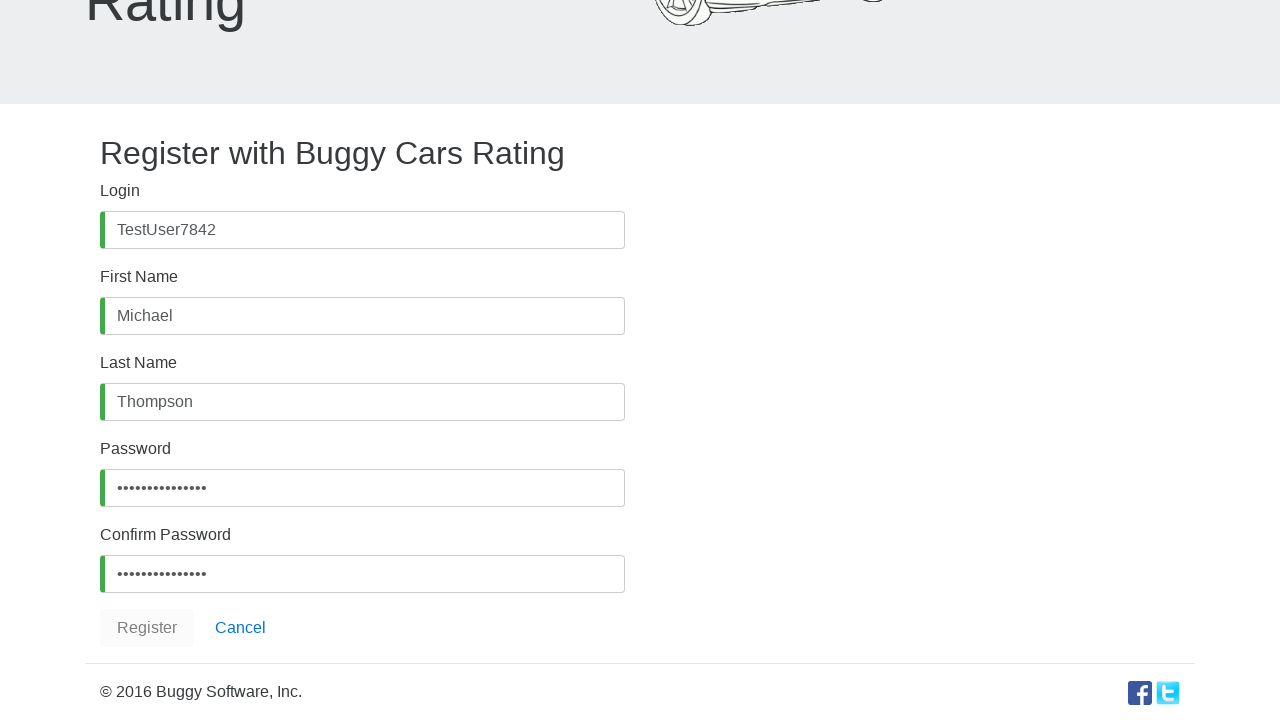

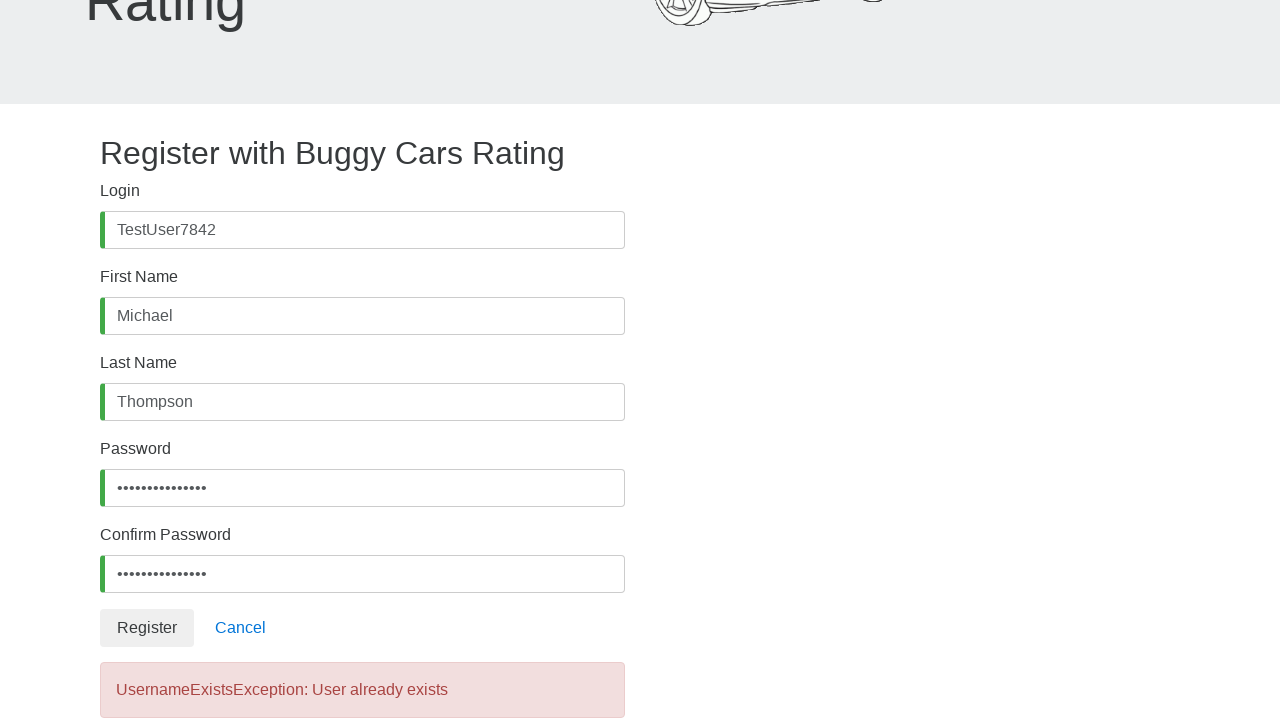